Tests right-click context menu interaction on an RPA training link element, then simulates pressing the down arrow key 6 times to navigate through the context menu options.

Starting URL: http://greenstech.in/selenium-course-content.html

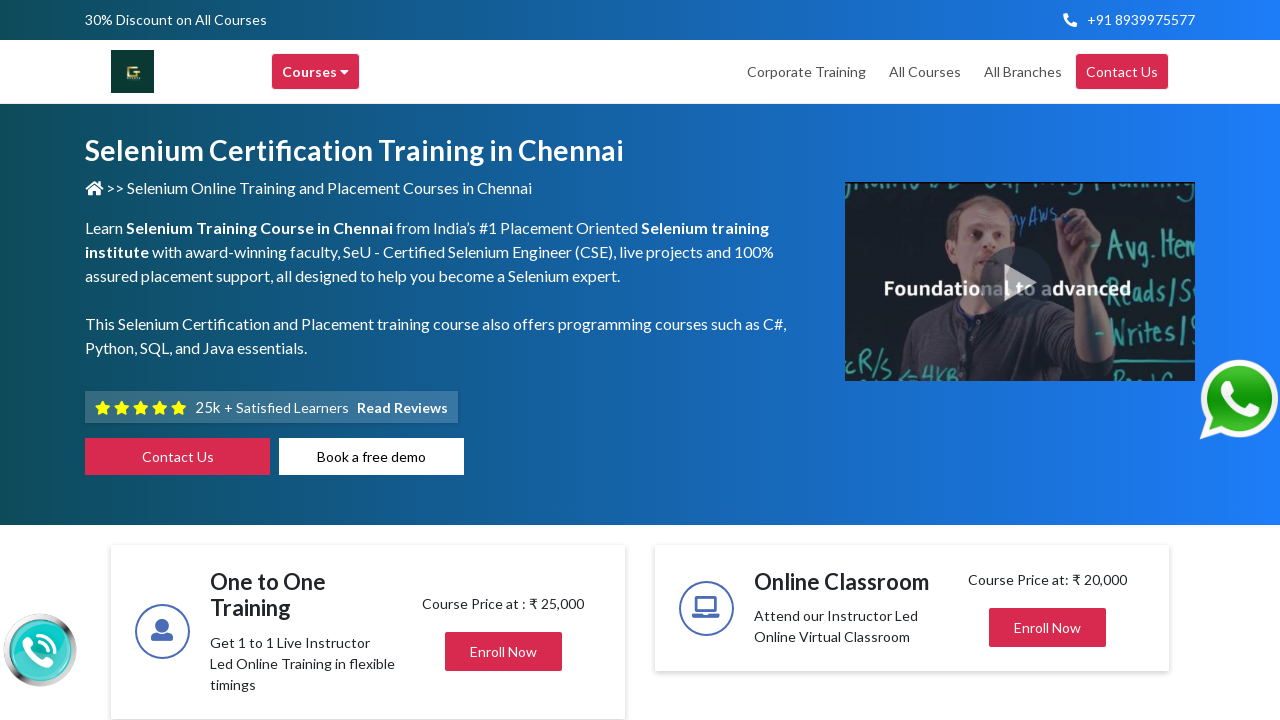

Set viewport size to 1920x1080
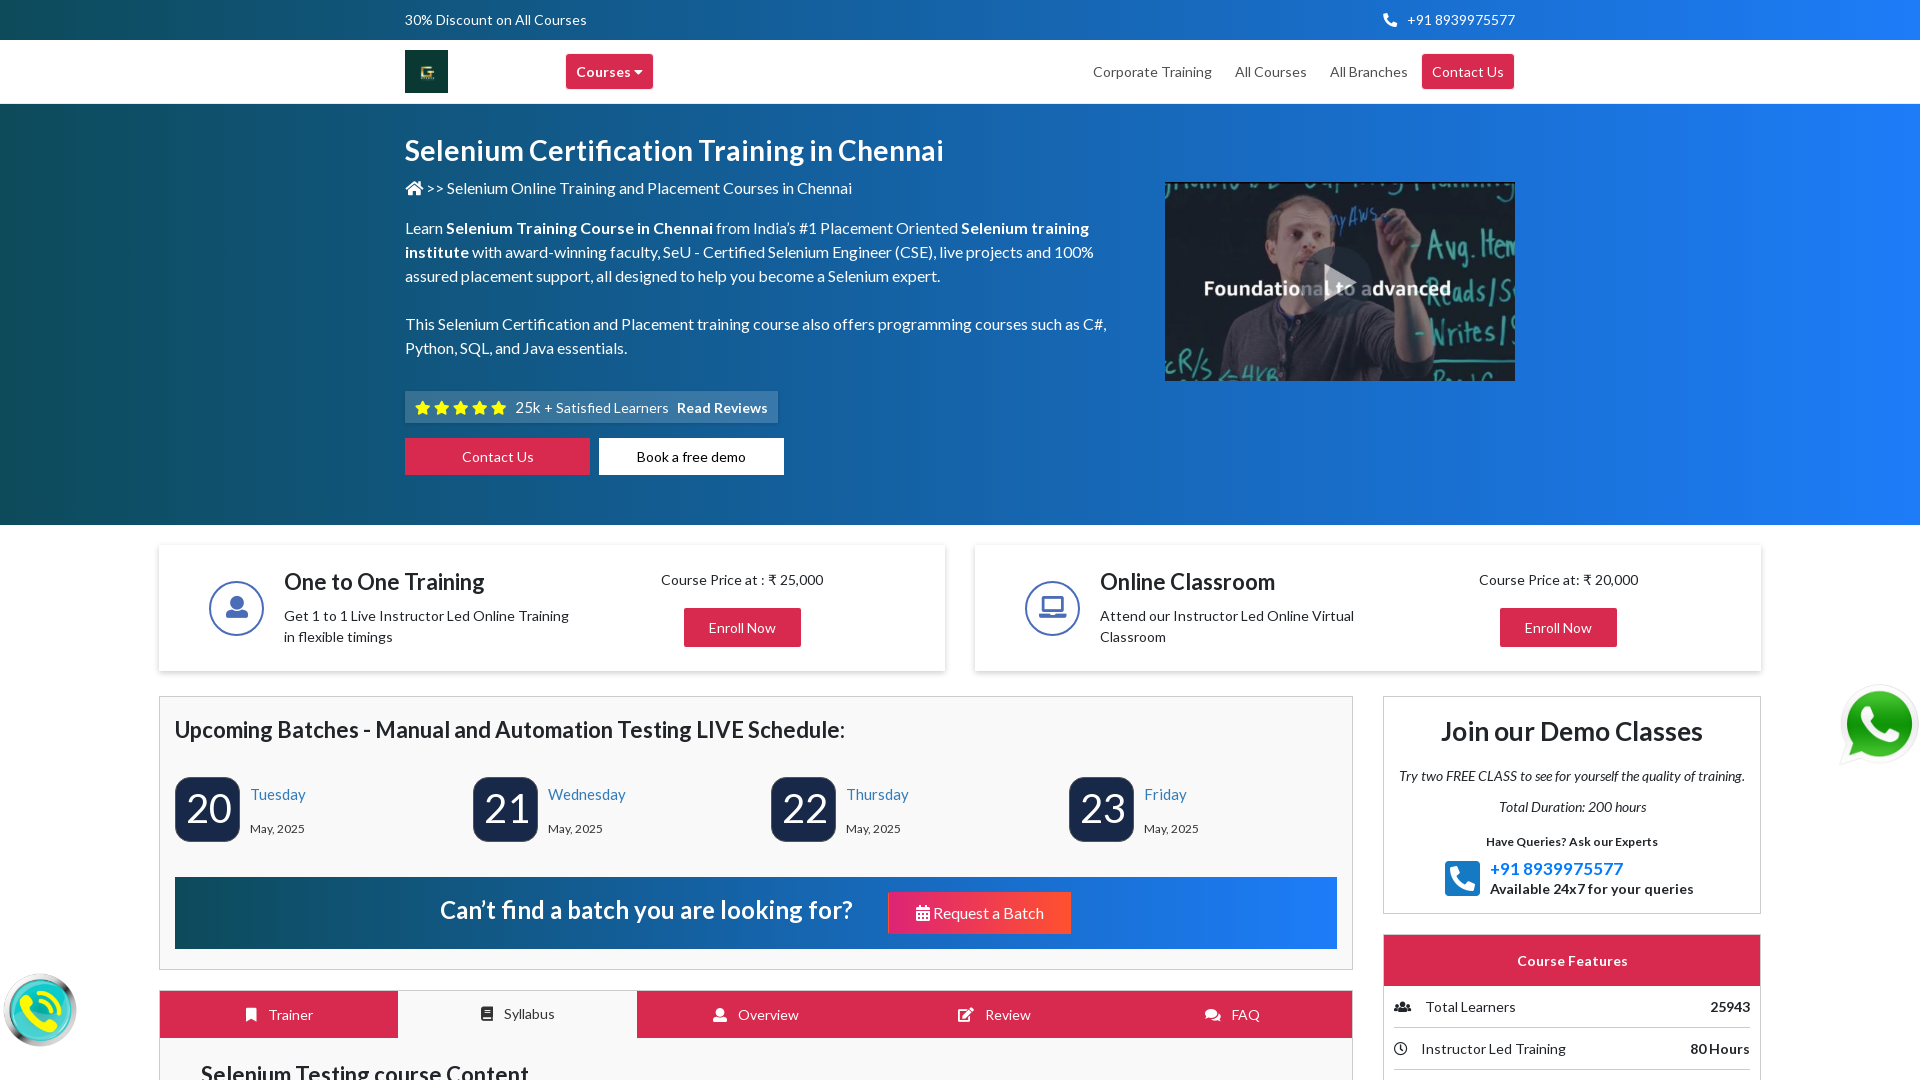

Located RPA Training link element
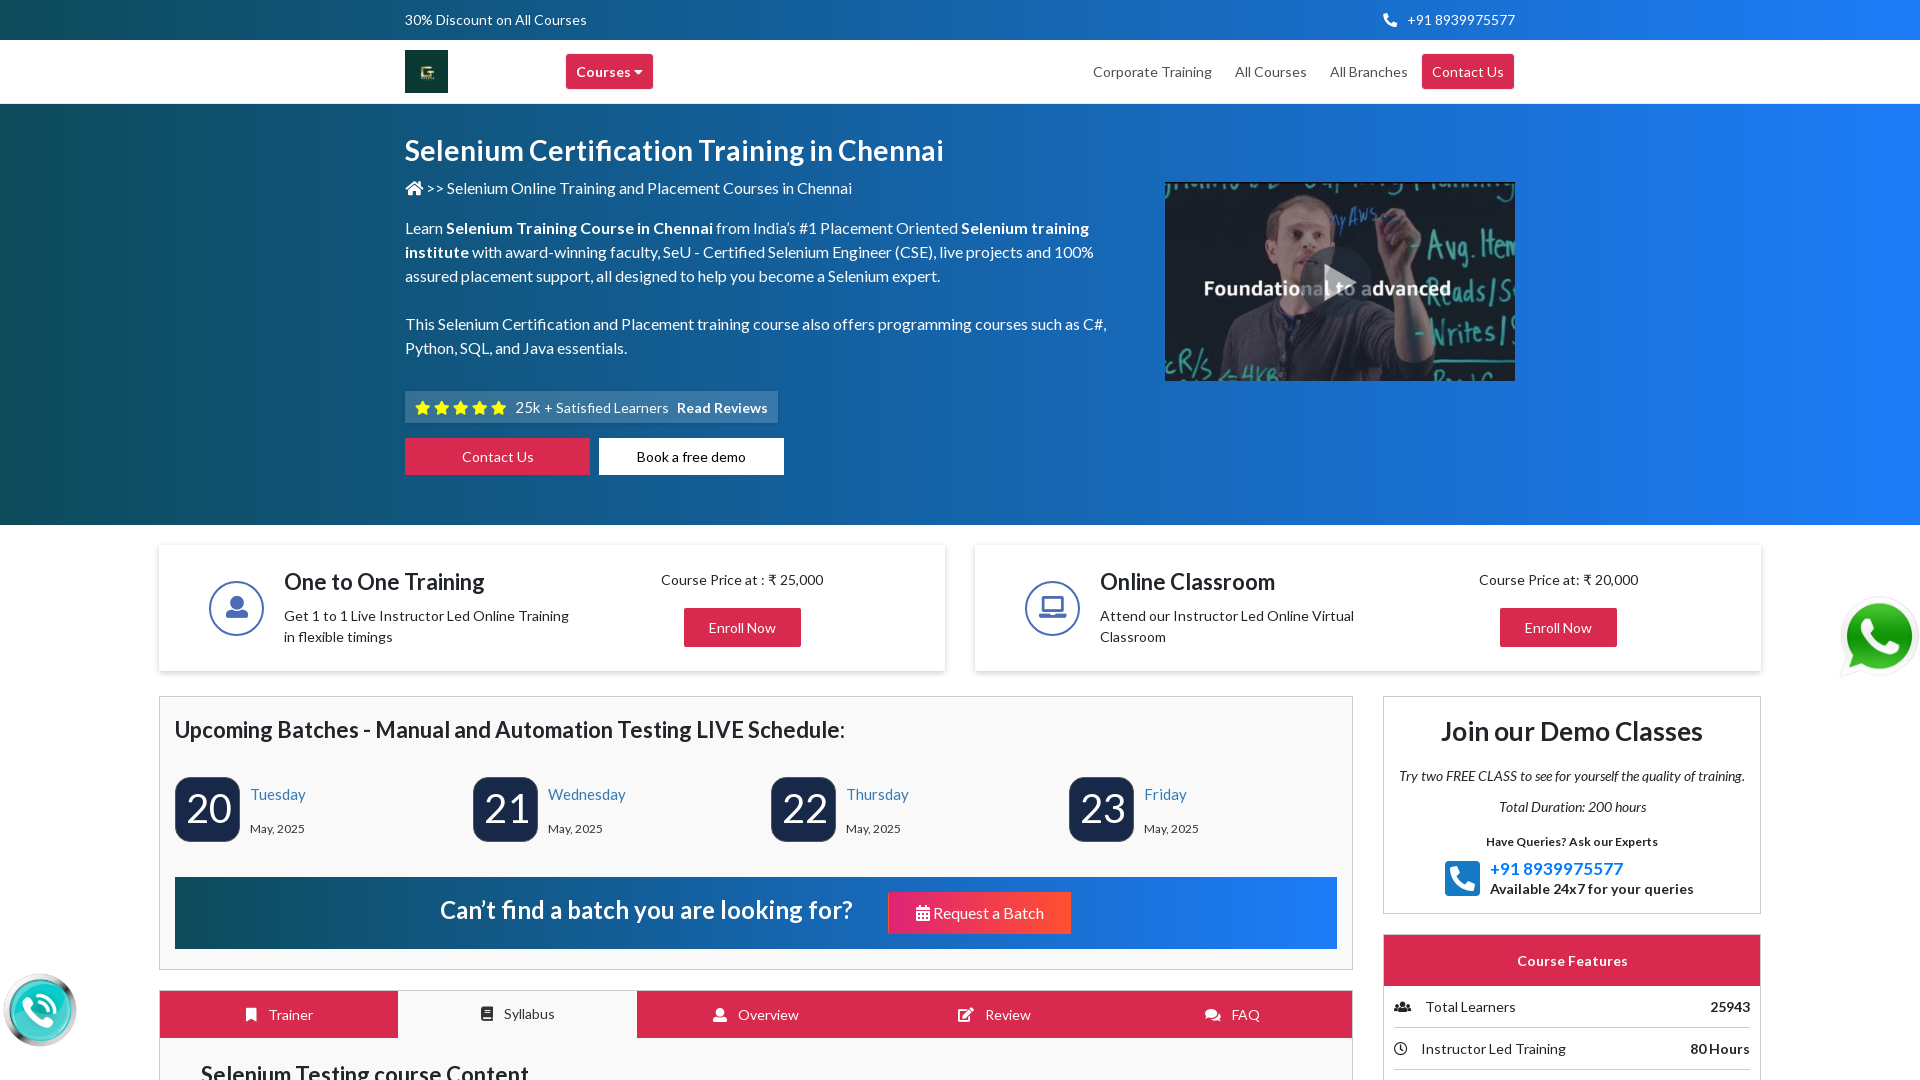

Right-clicked on RPA Training link to open context menu at (1596, 540) on a[title='RPA Training in chennai']
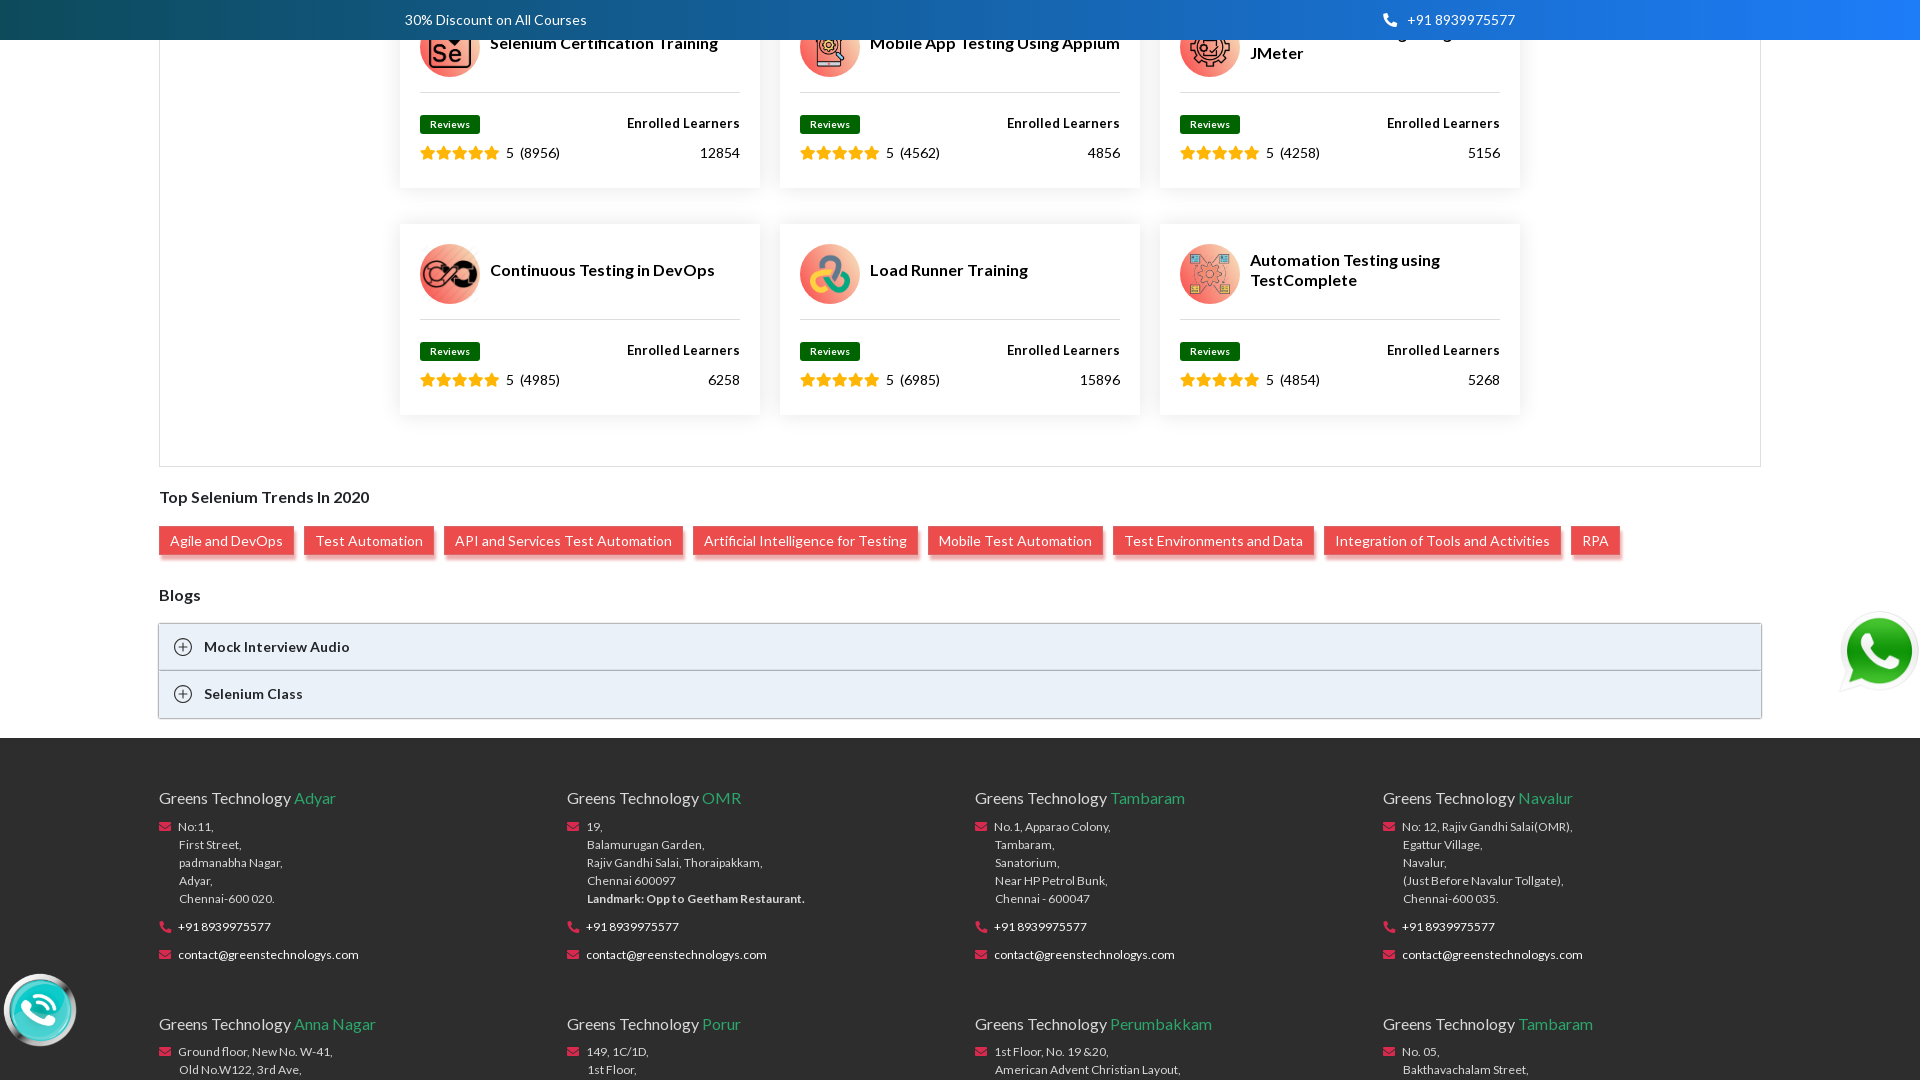

Pressed DOWN arrow key (iteration 1 of 6)
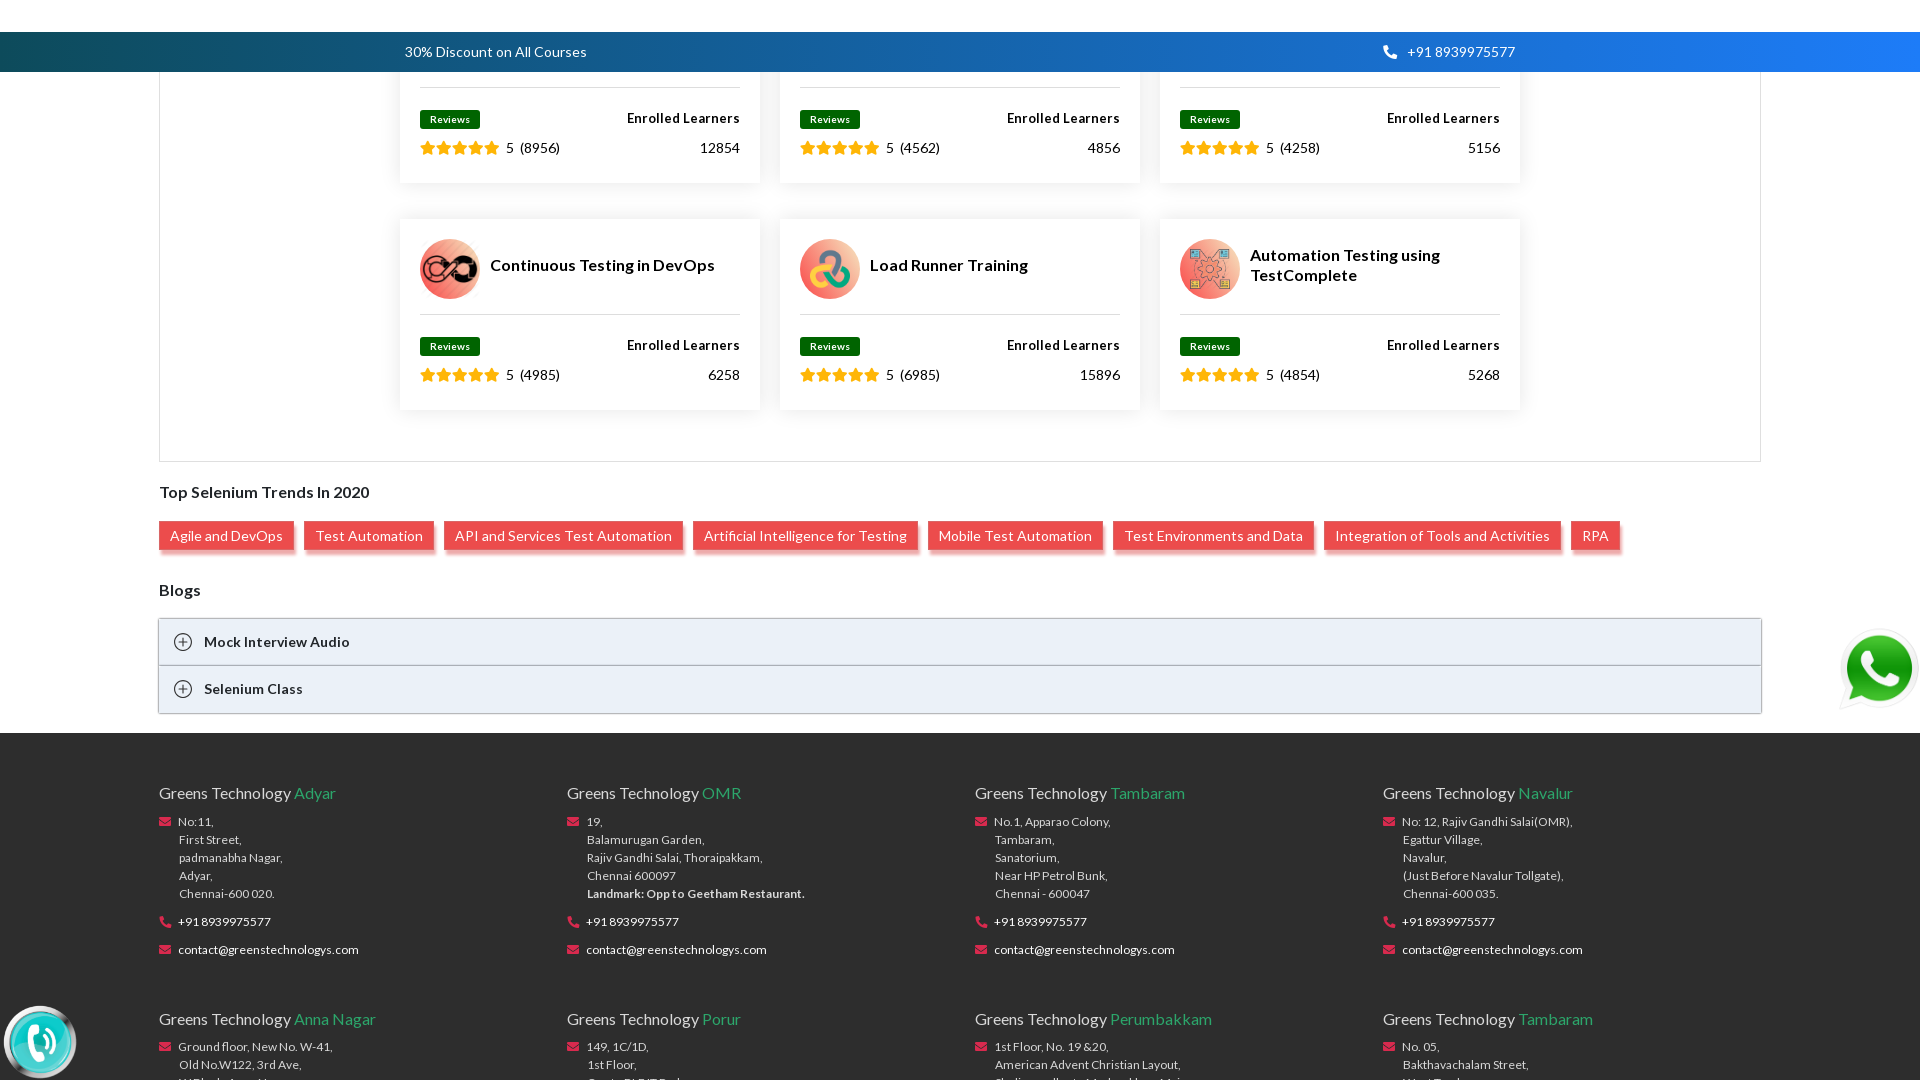

Pressed DOWN arrow key (iteration 2 of 6)
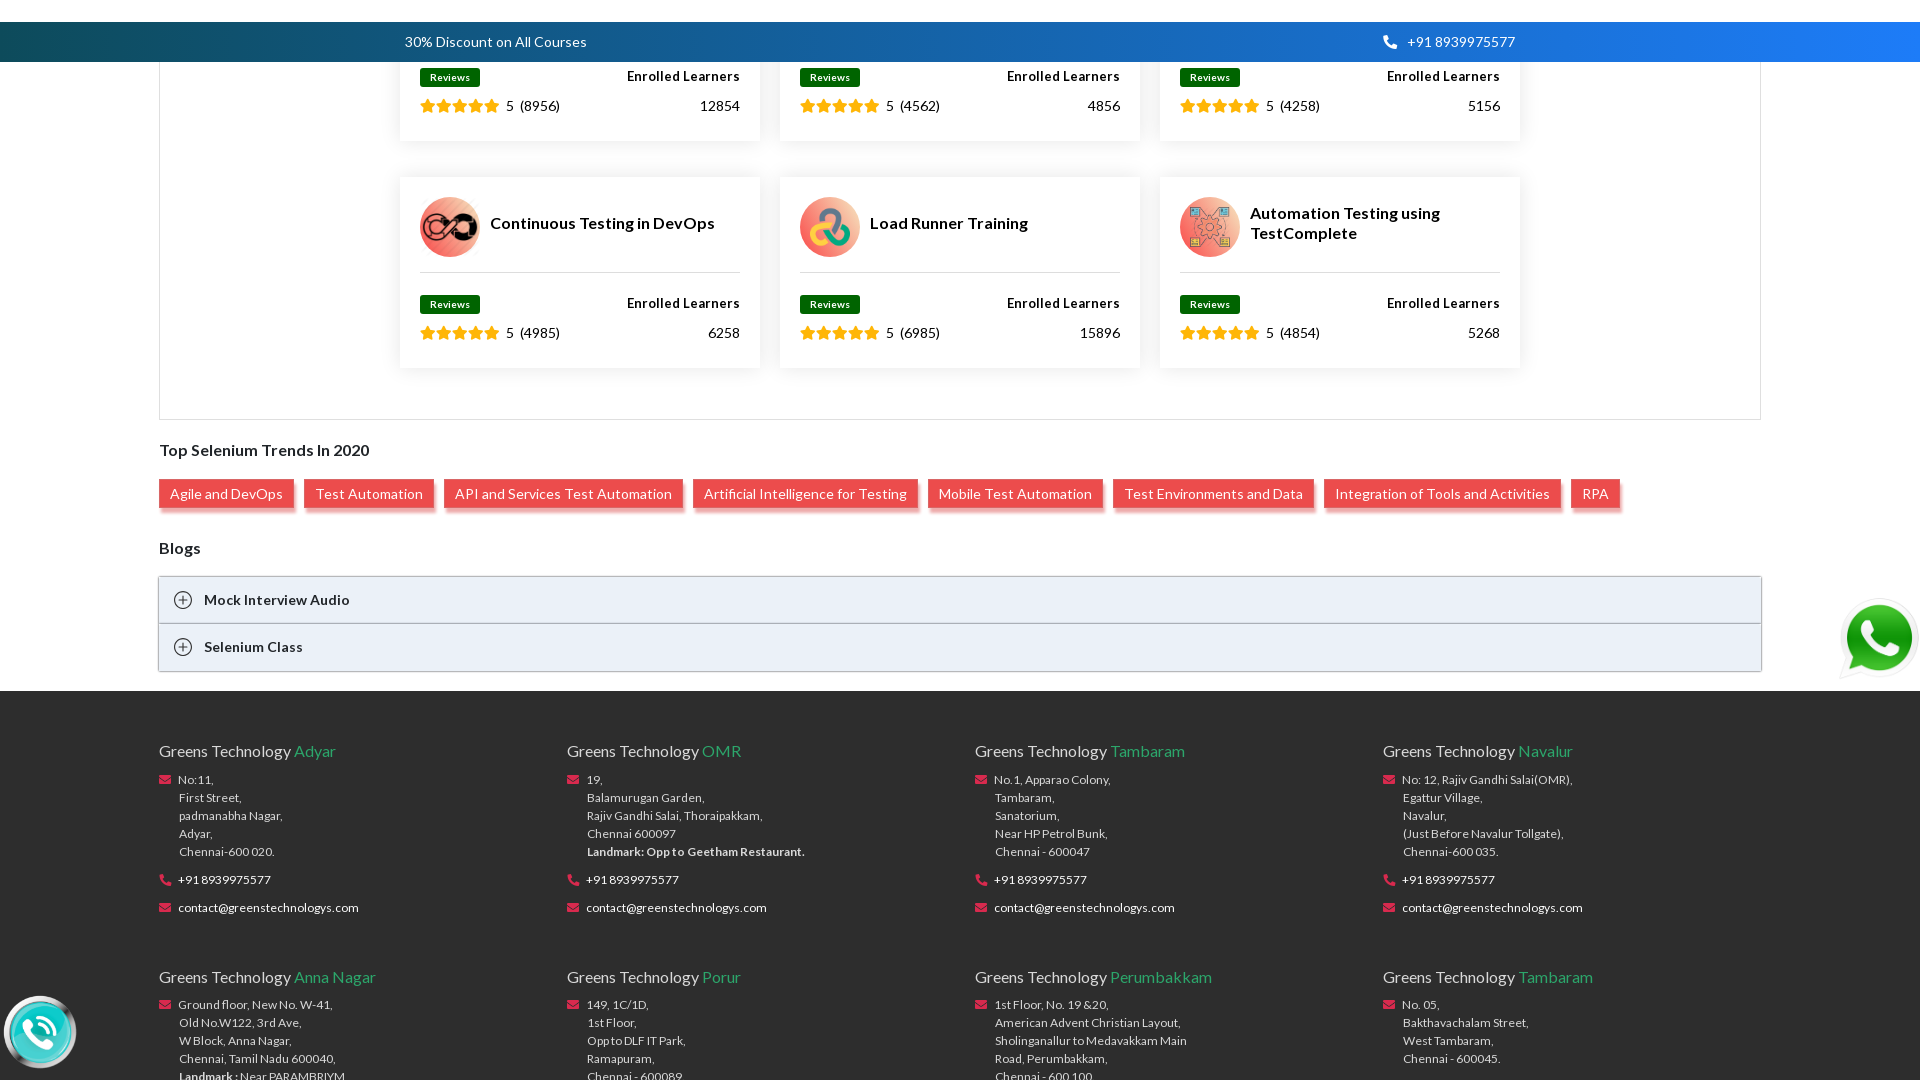

Pressed DOWN arrow key (iteration 3 of 6)
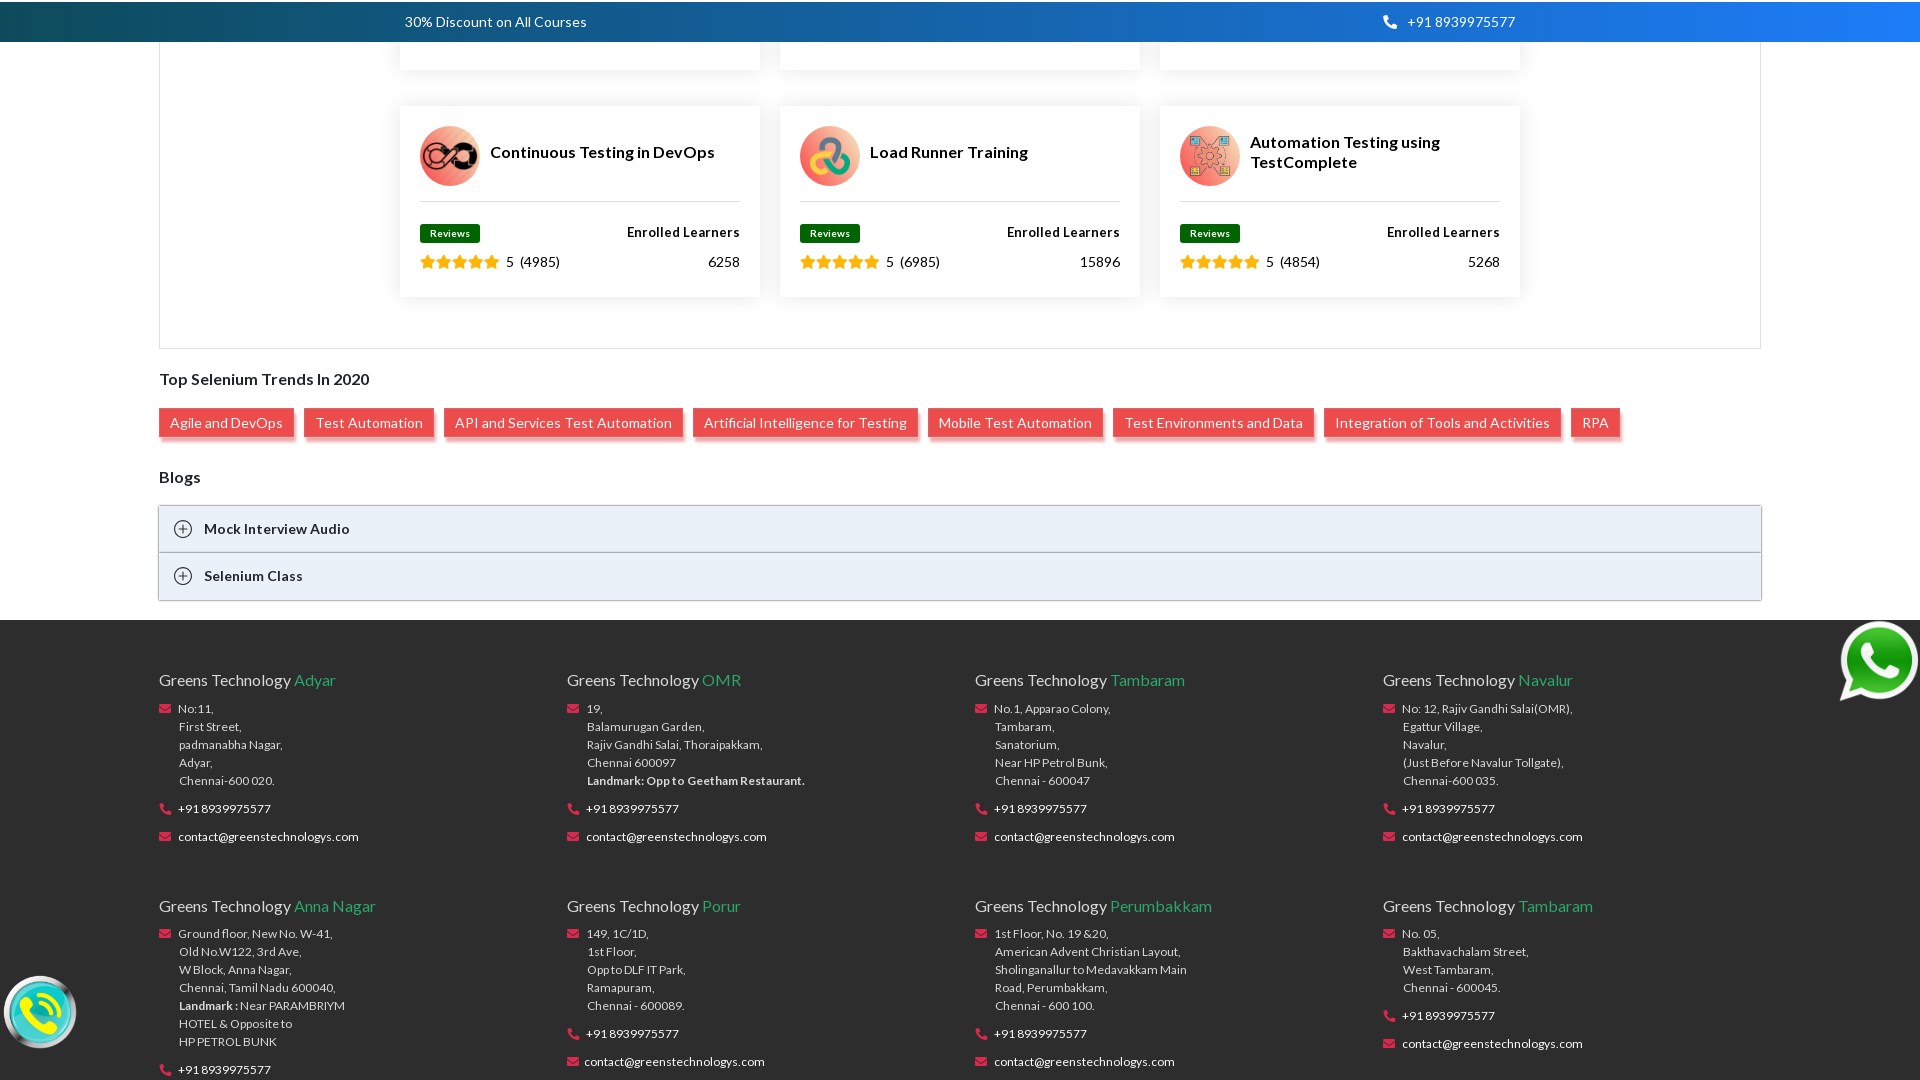

Pressed DOWN arrow key (iteration 4 of 6)
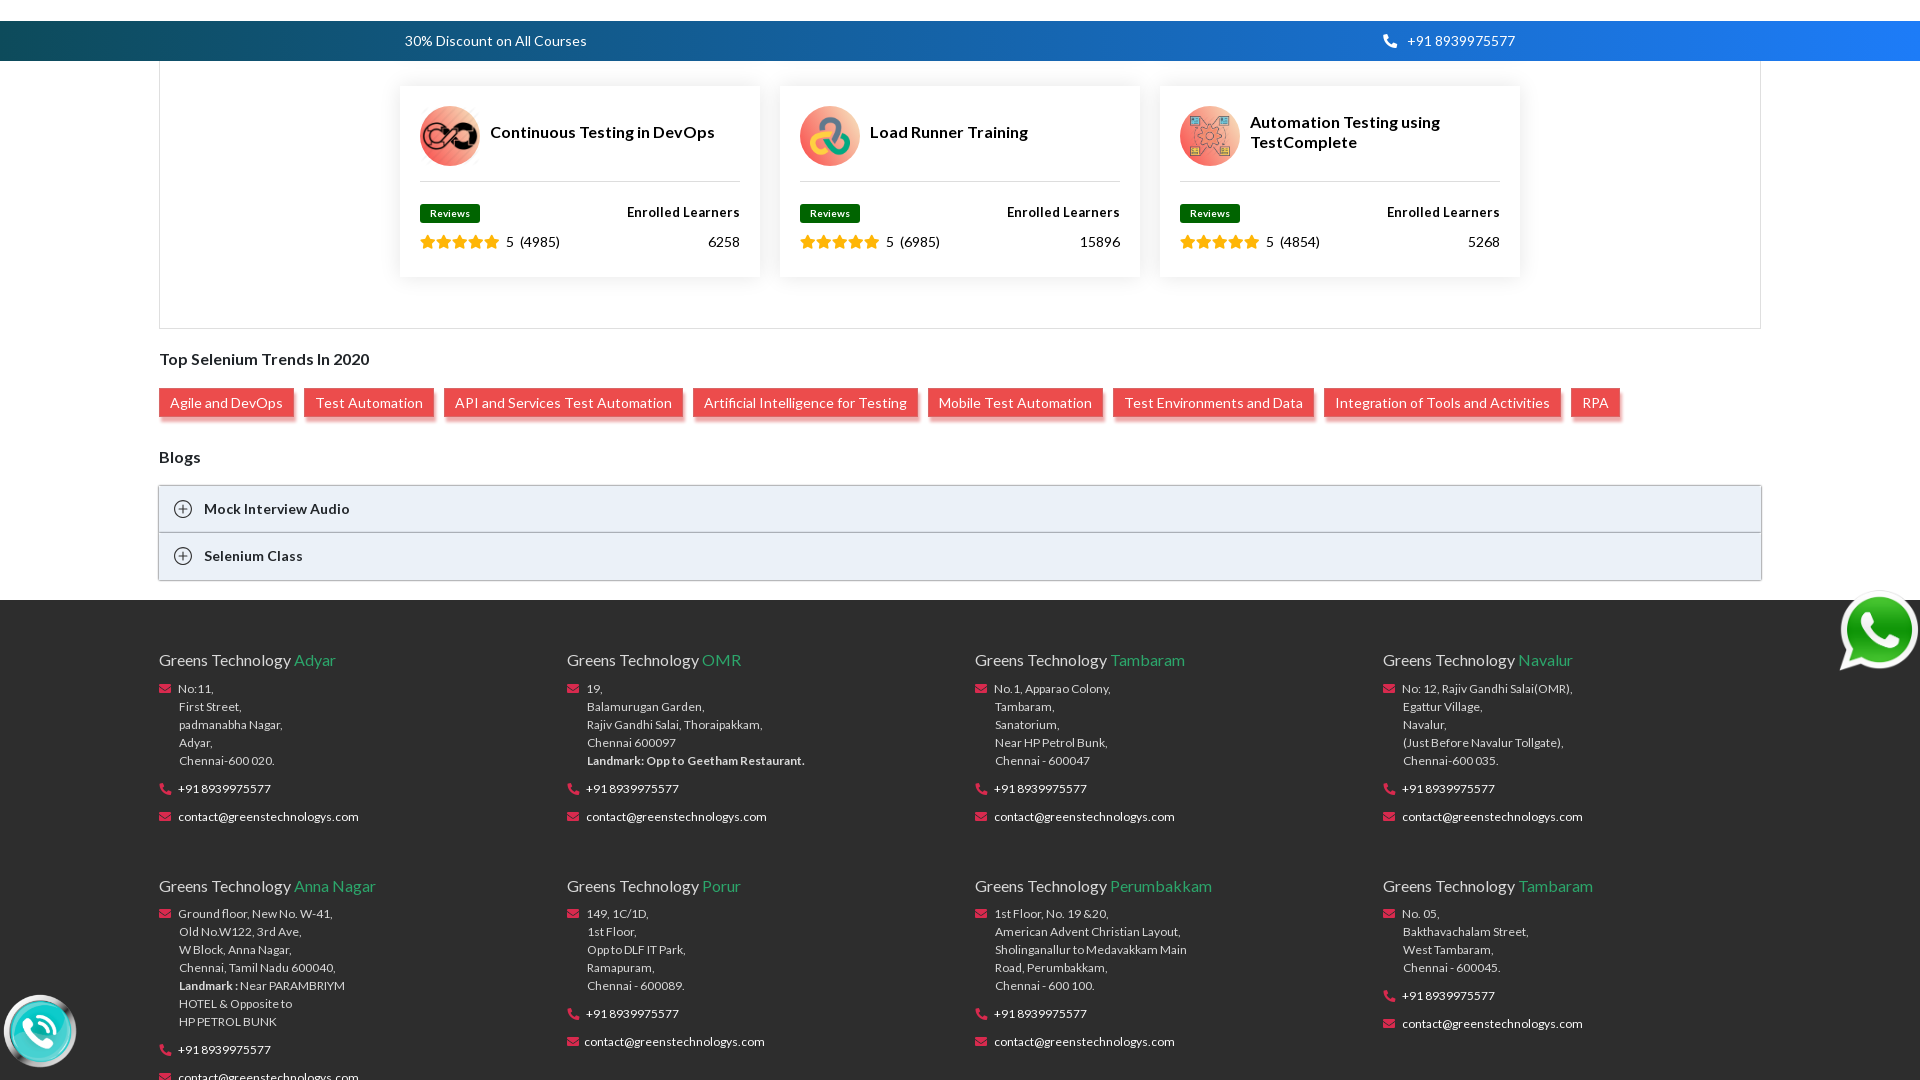

Pressed DOWN arrow key (iteration 5 of 6)
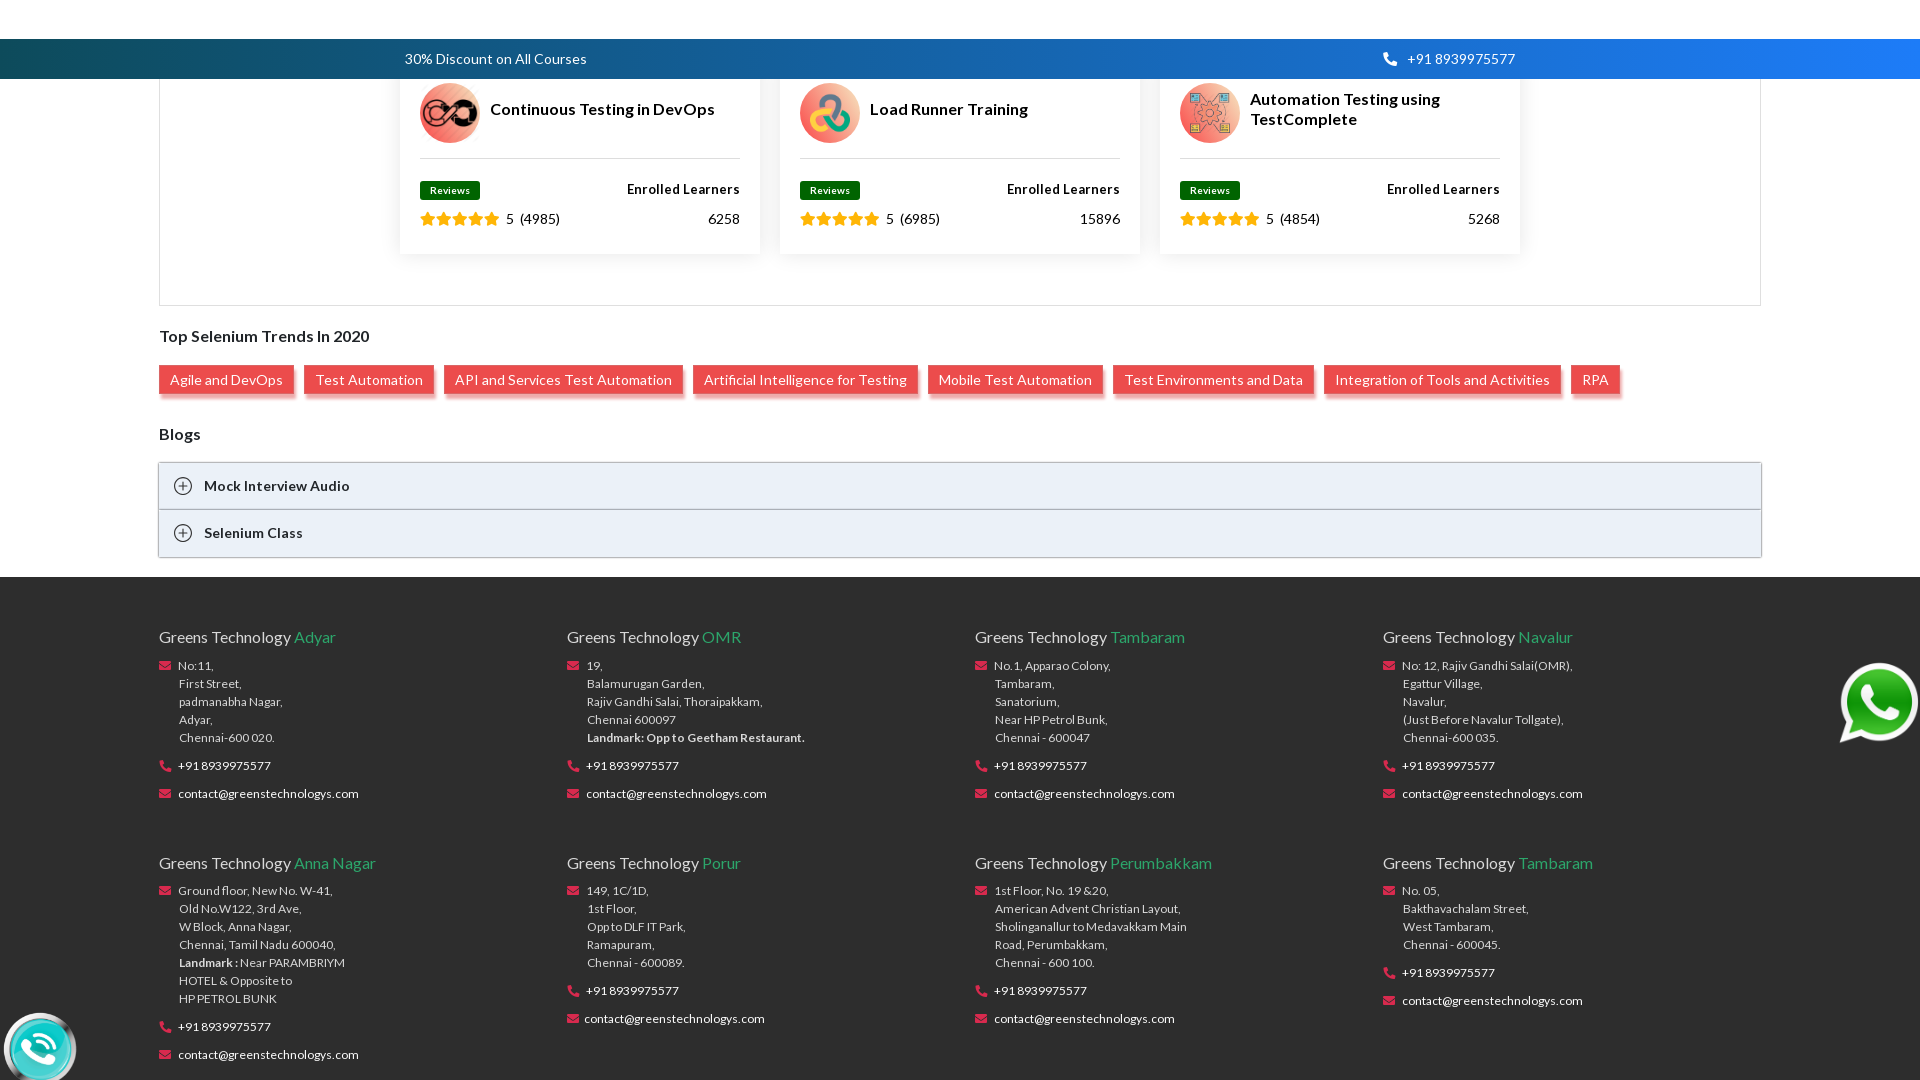

Pressed DOWN arrow key (iteration 6 of 6)
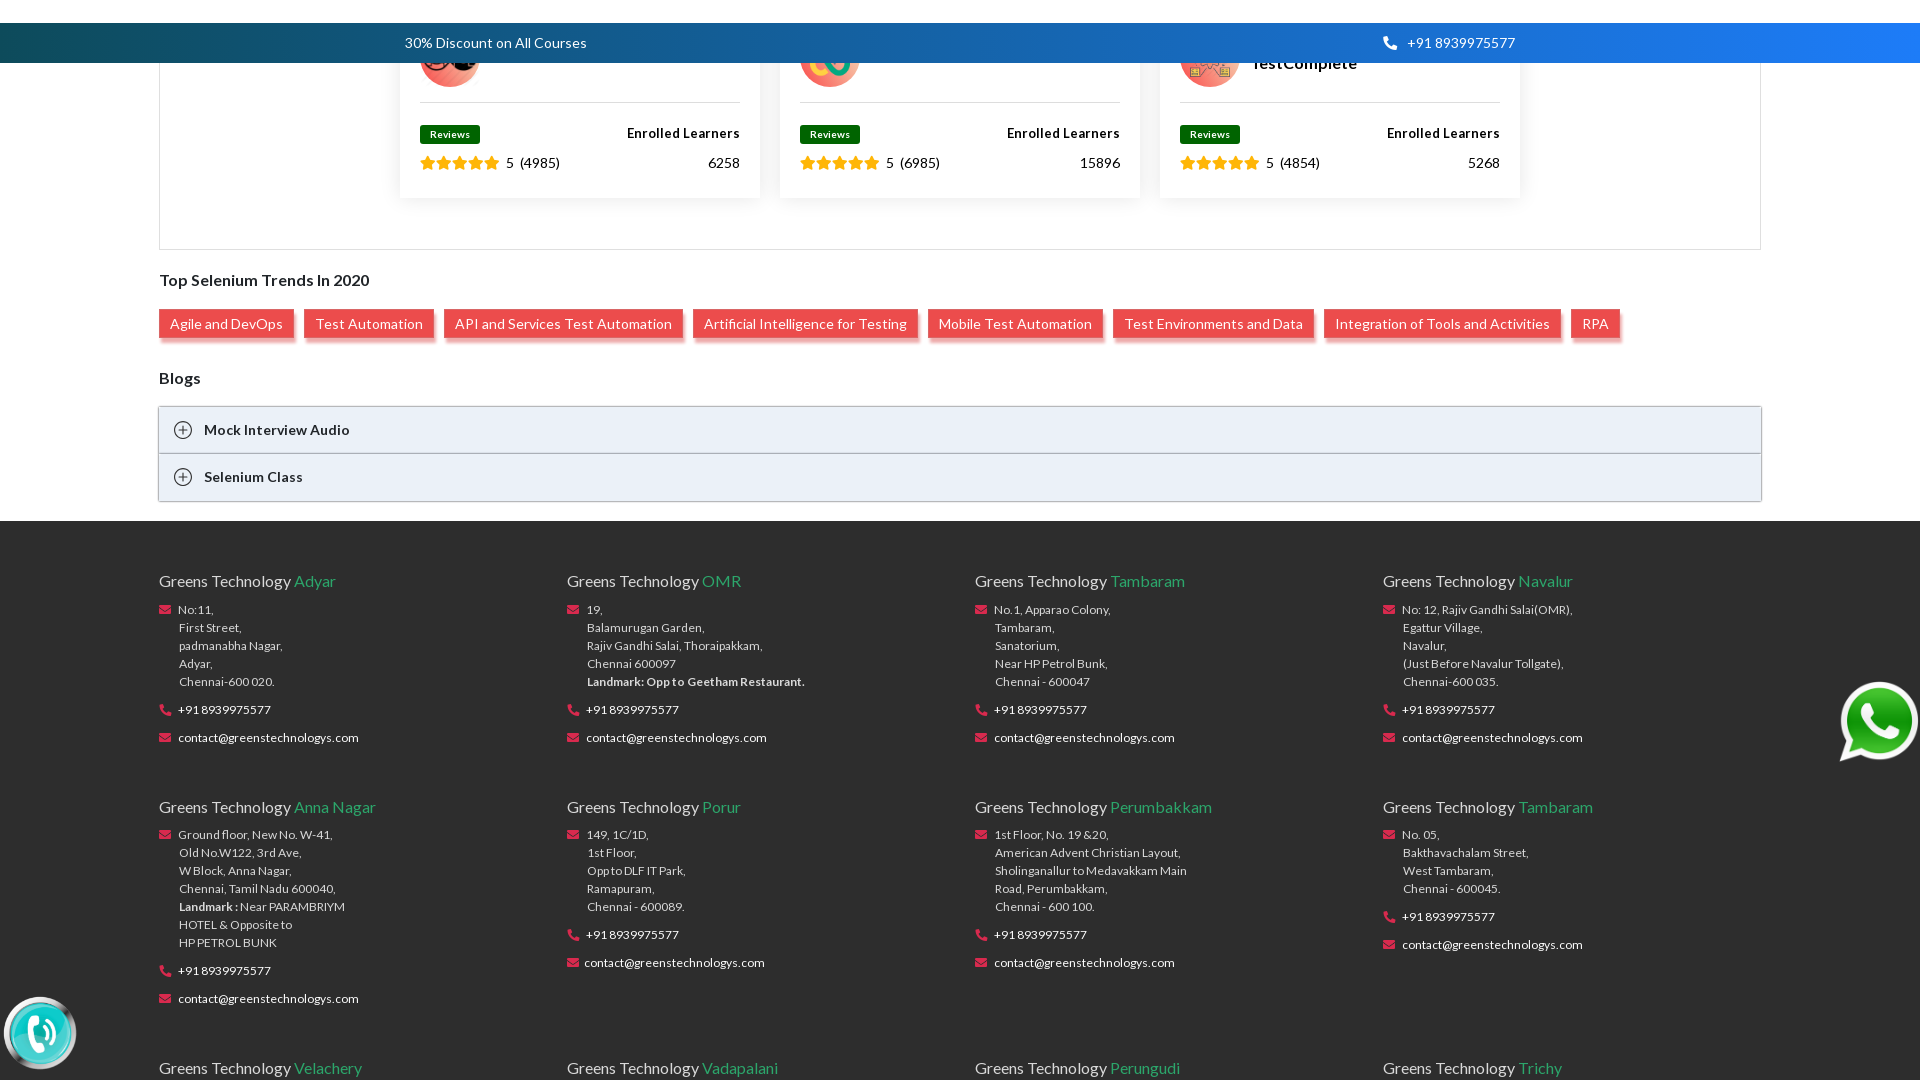

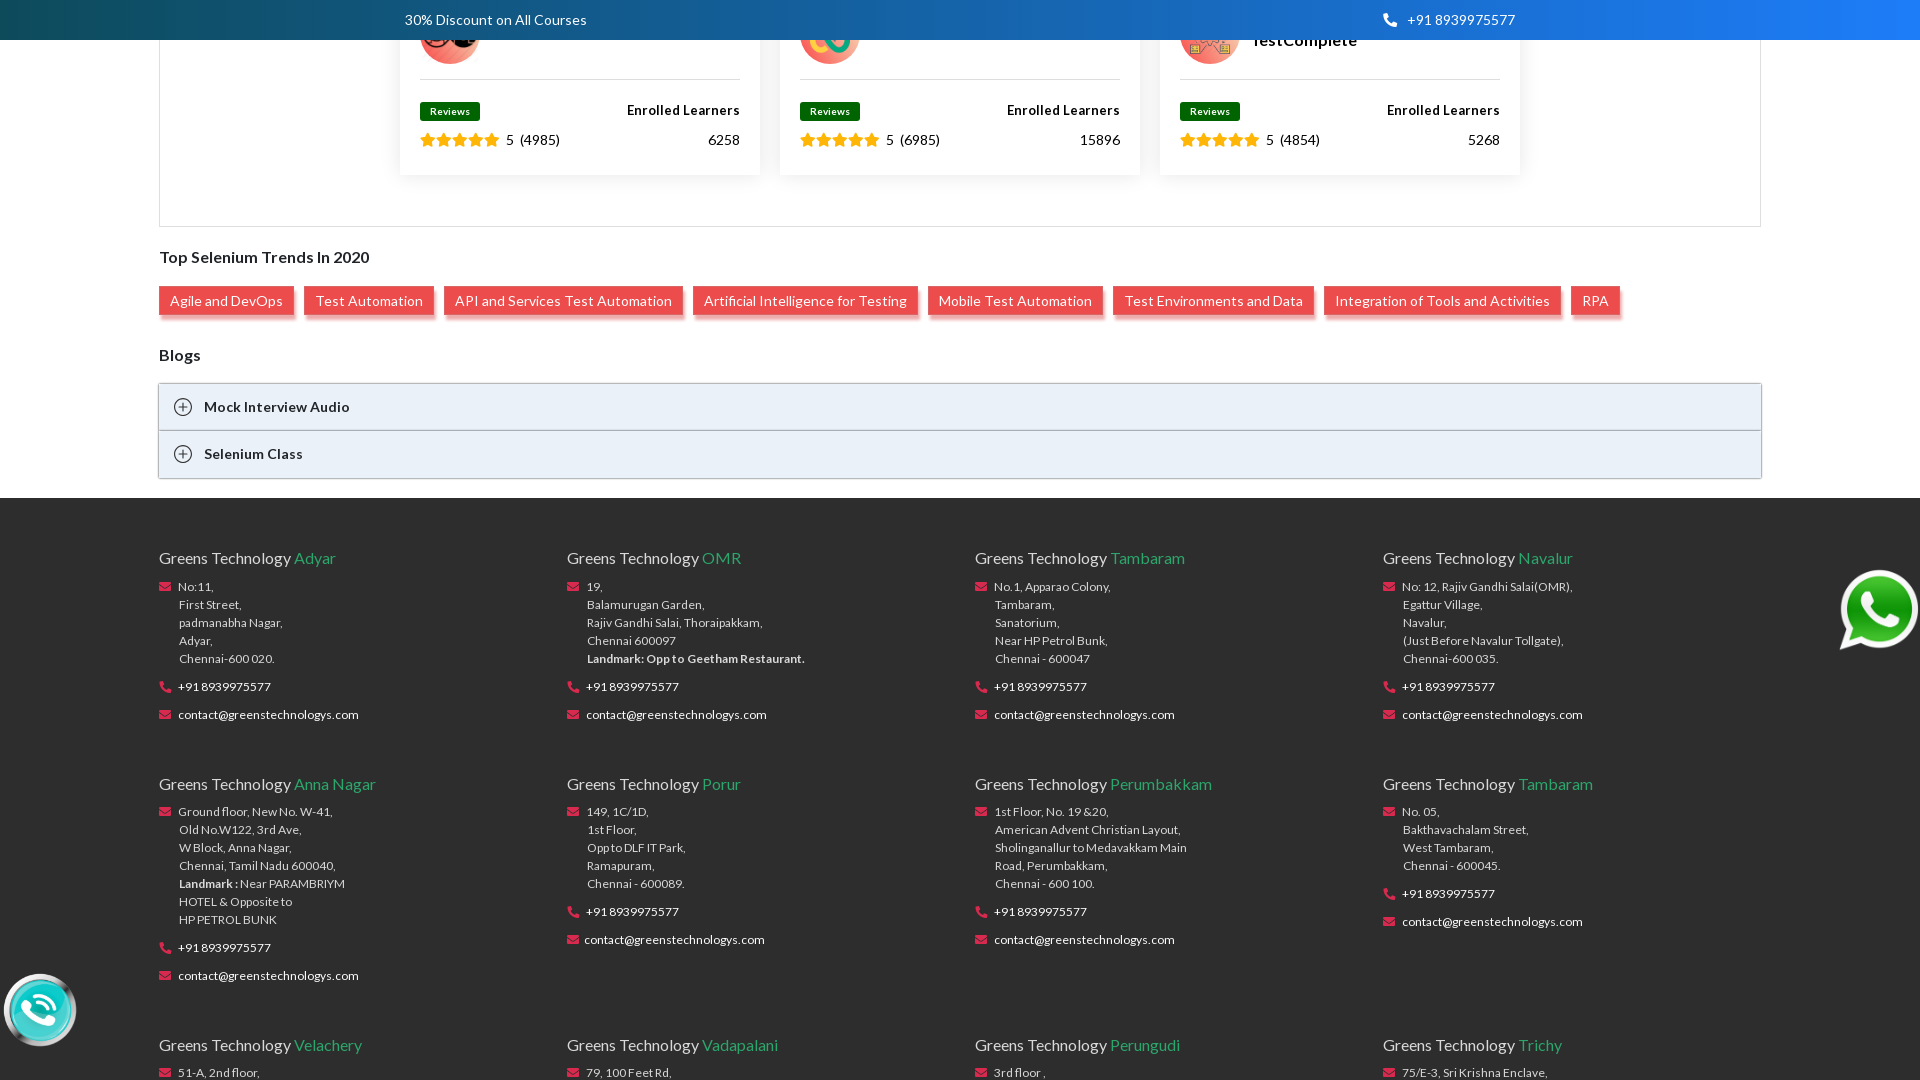